Tests A/B test opt-out by adding the opt-out cookie on the main page before navigating to the A/B test page, then verifying the opt-out status.

Starting URL: http://the-internet.herokuapp.com

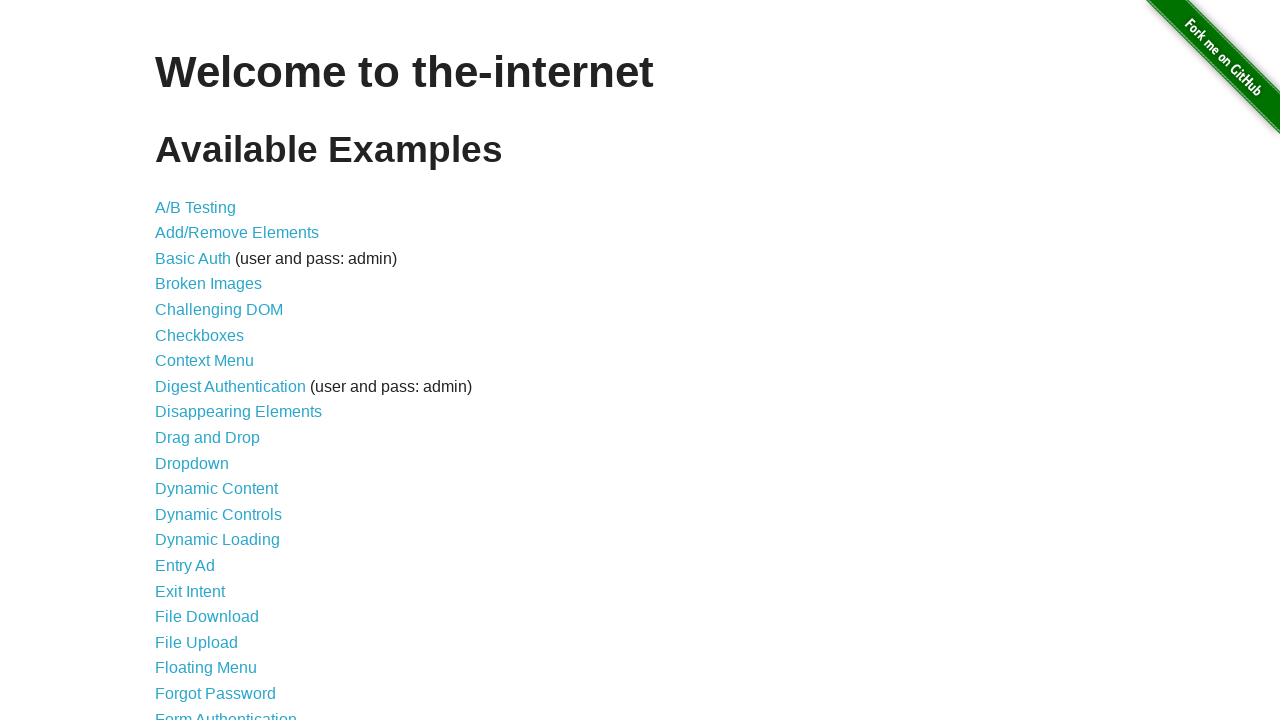

Added optimizelyOptOut cookie to context with value 'true'
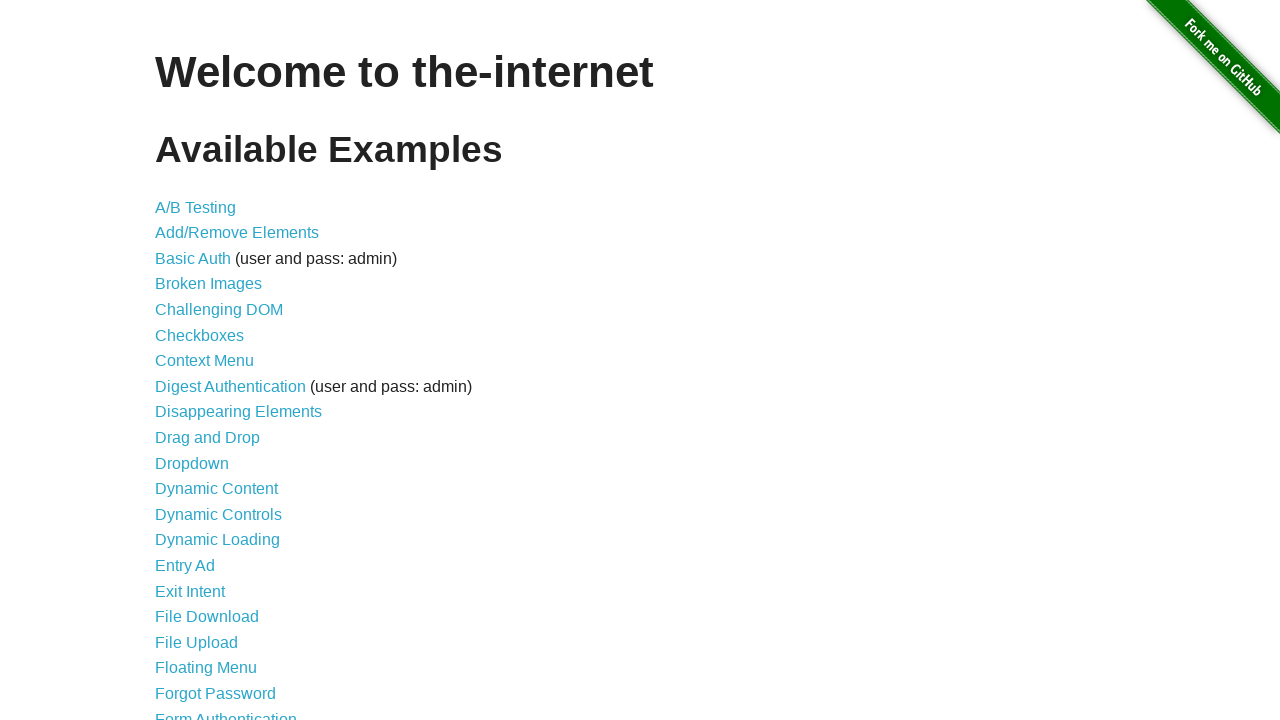

Navigated to A/B test page at http://the-internet.herokuapp.com/abtest
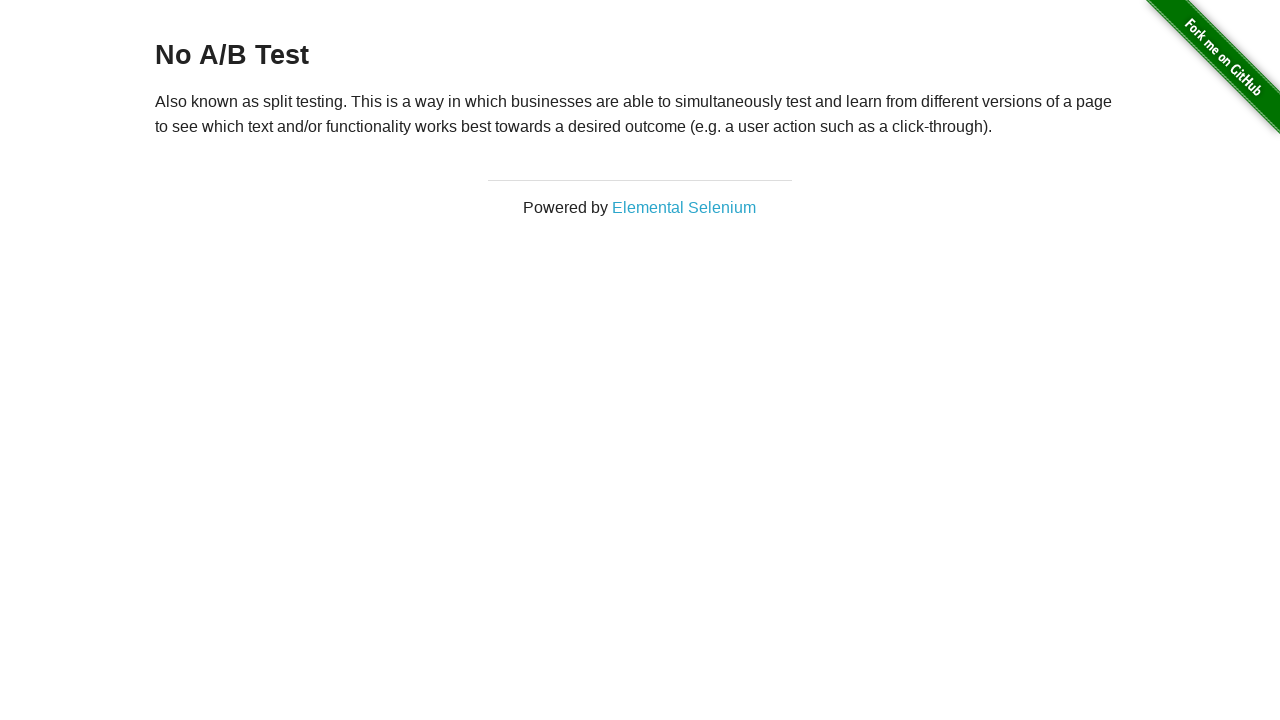

Retrieved heading text from h3 element
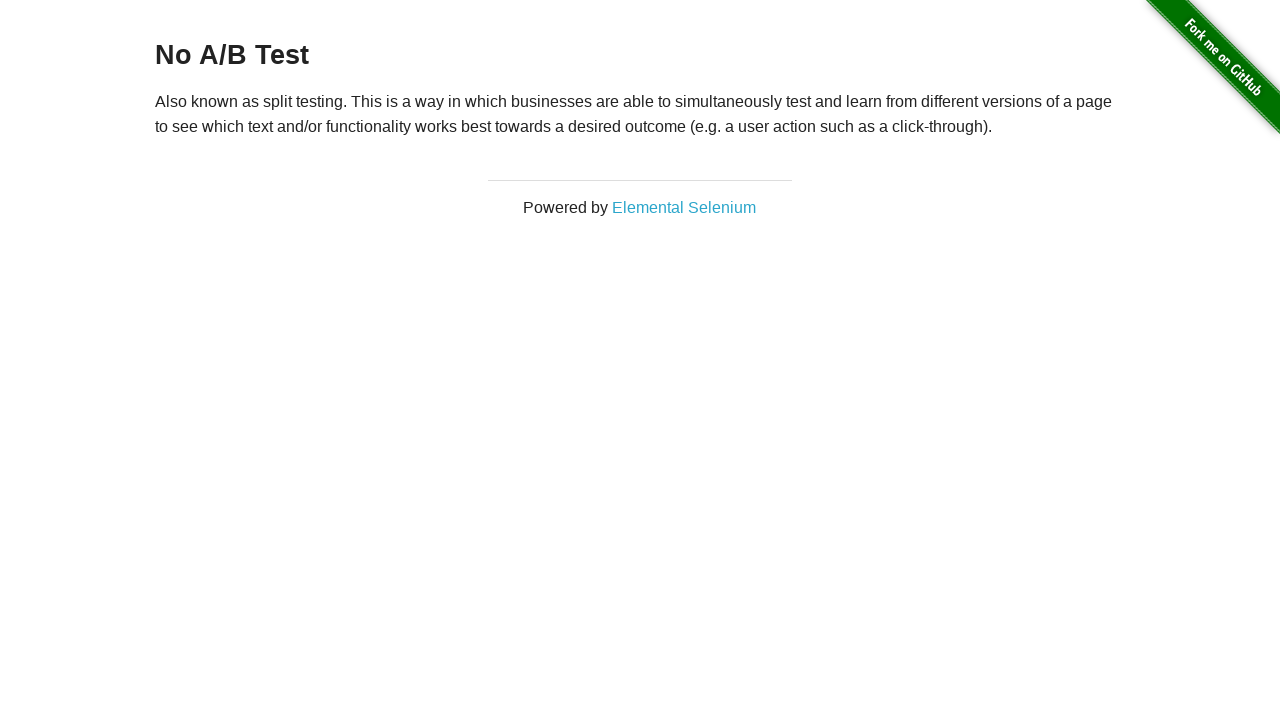

Verified opt-out status: heading shows 'No A/B Test' as expected
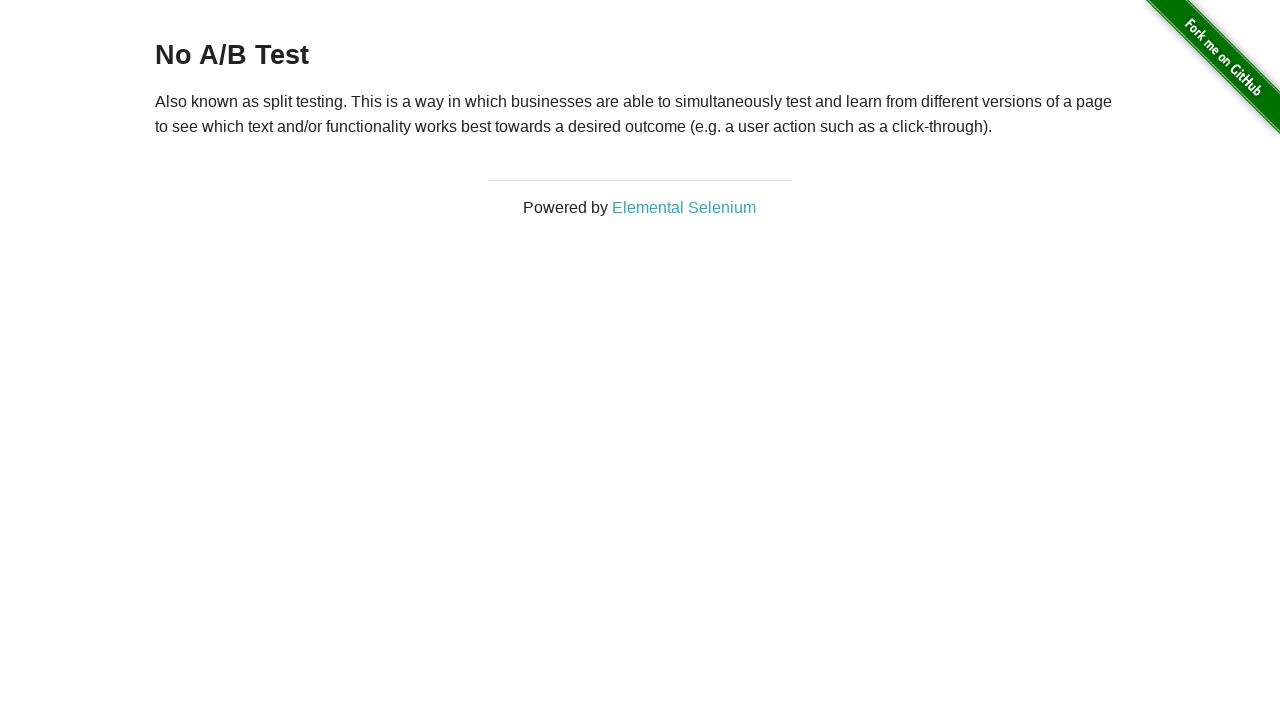

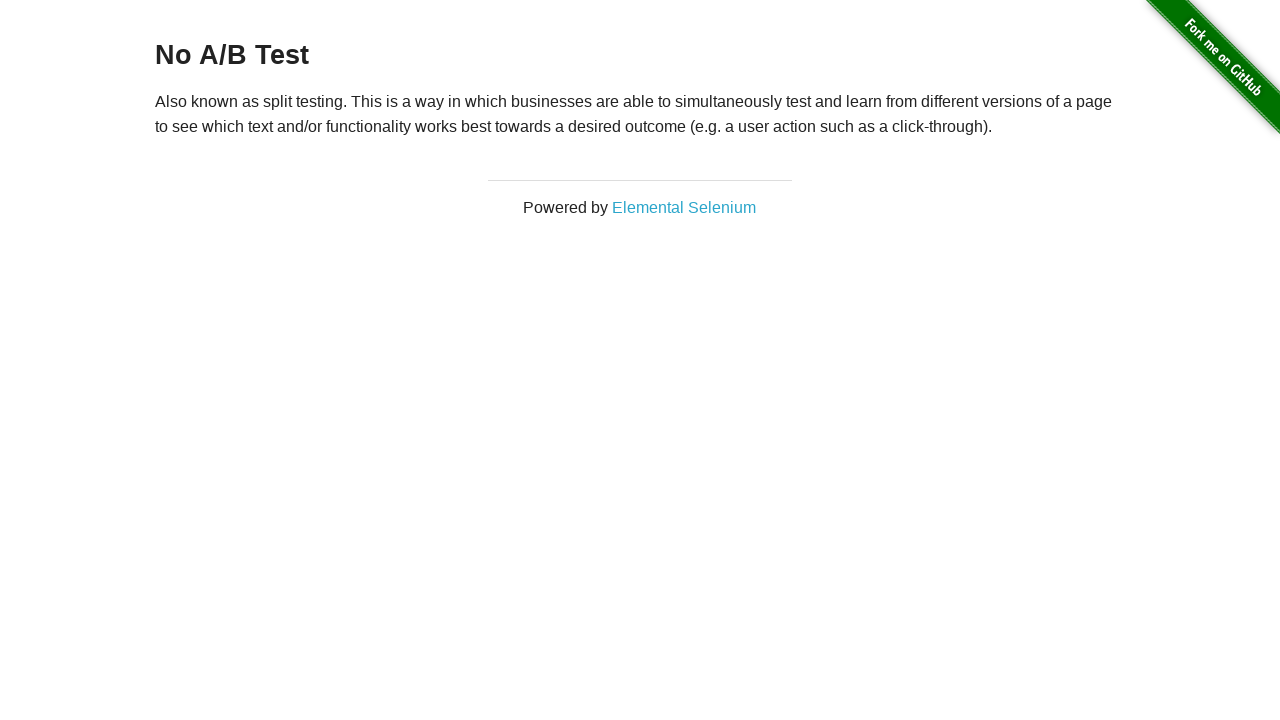